Tests browser window resizing by setting the viewport to a specific dimension (850x500) after loading the page.

Starting URL: https://vctcpune.com/

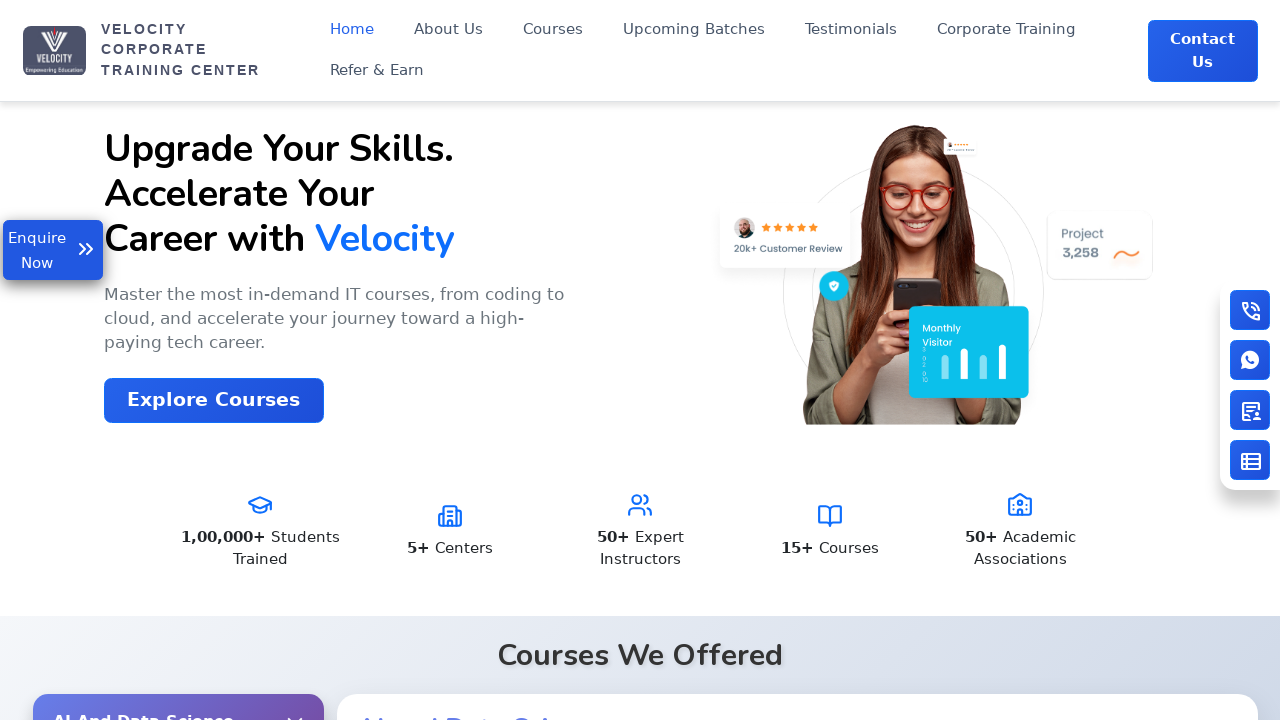

Set viewport size to 850x500
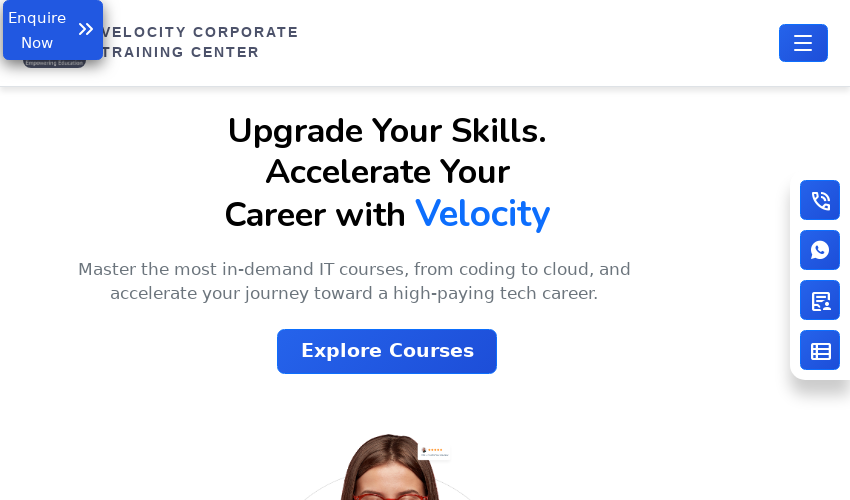

Waited 500ms to observe resize effect
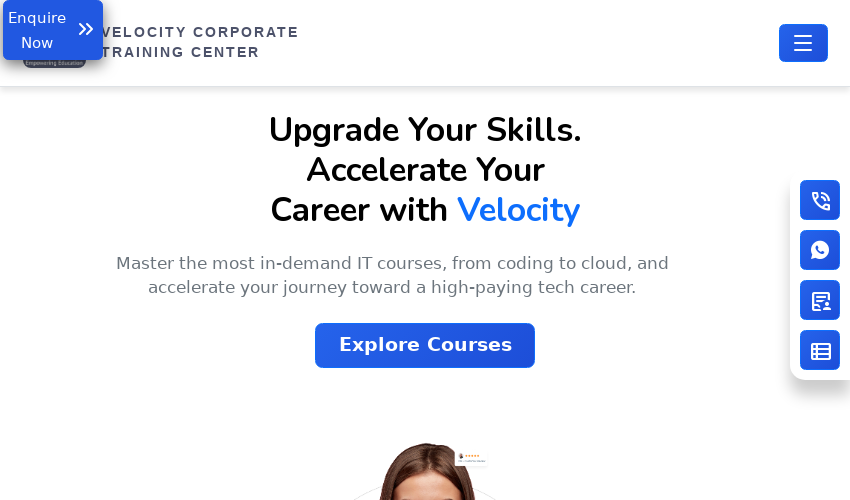

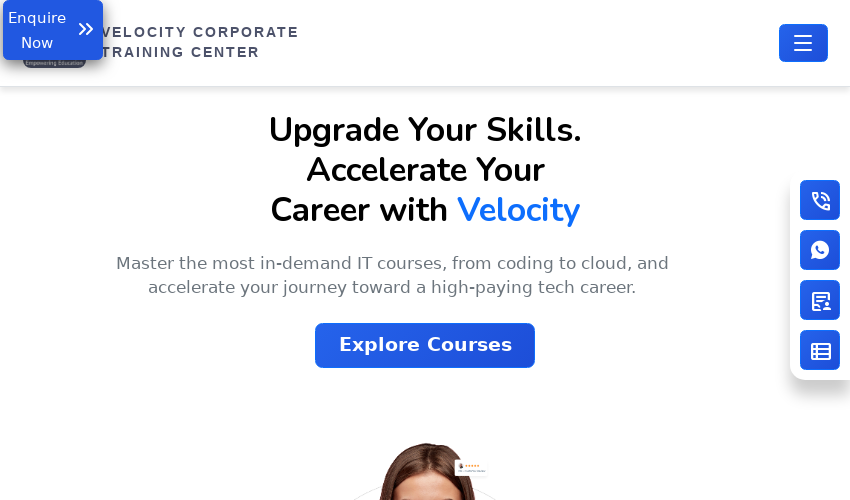